Tests radio button interactions by selecting different options in a group and iterating through all available radio buttons

Starting URL: http://www.echoecho.com/htmlforms10.htm

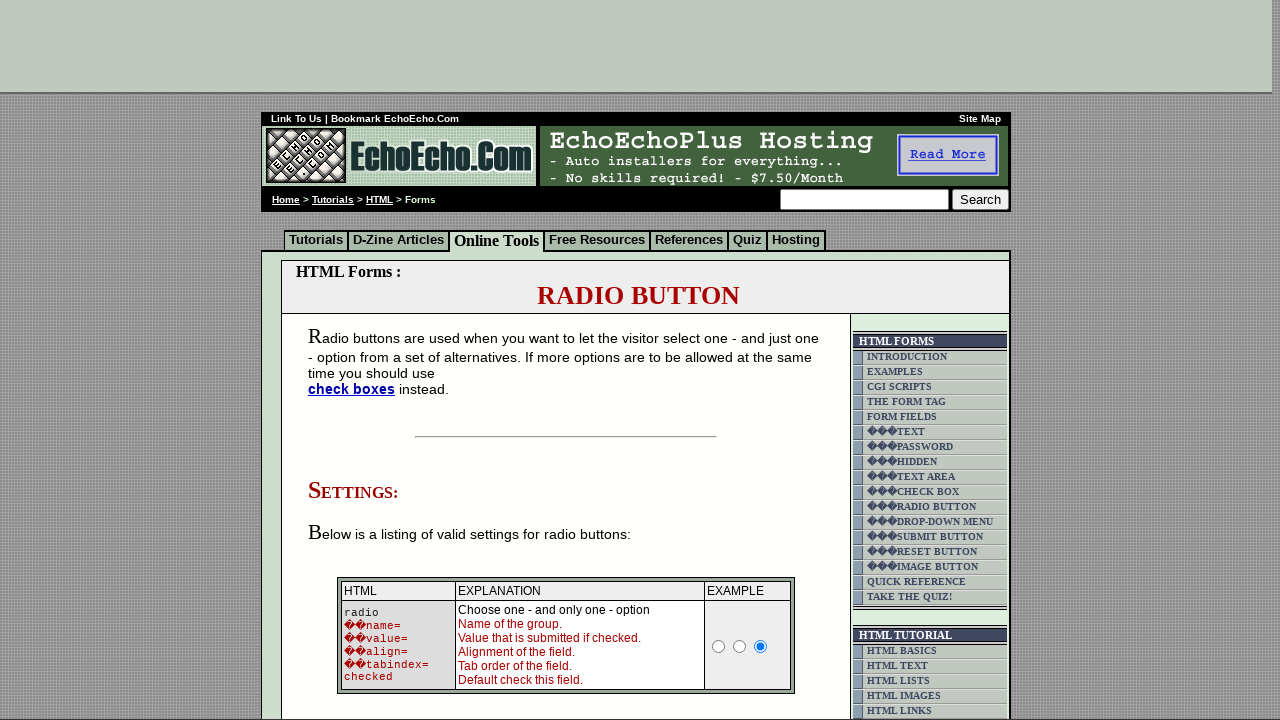

Located all radio buttons in group1
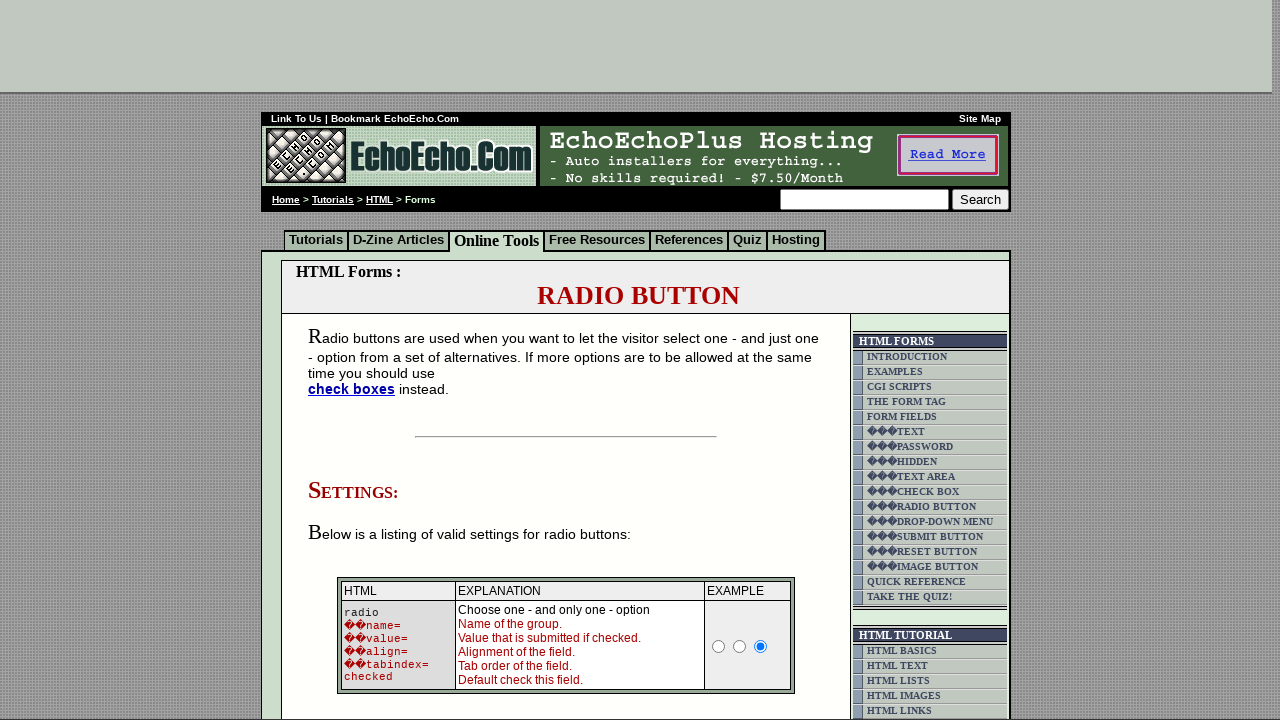

Counted 3 radio buttons in the group
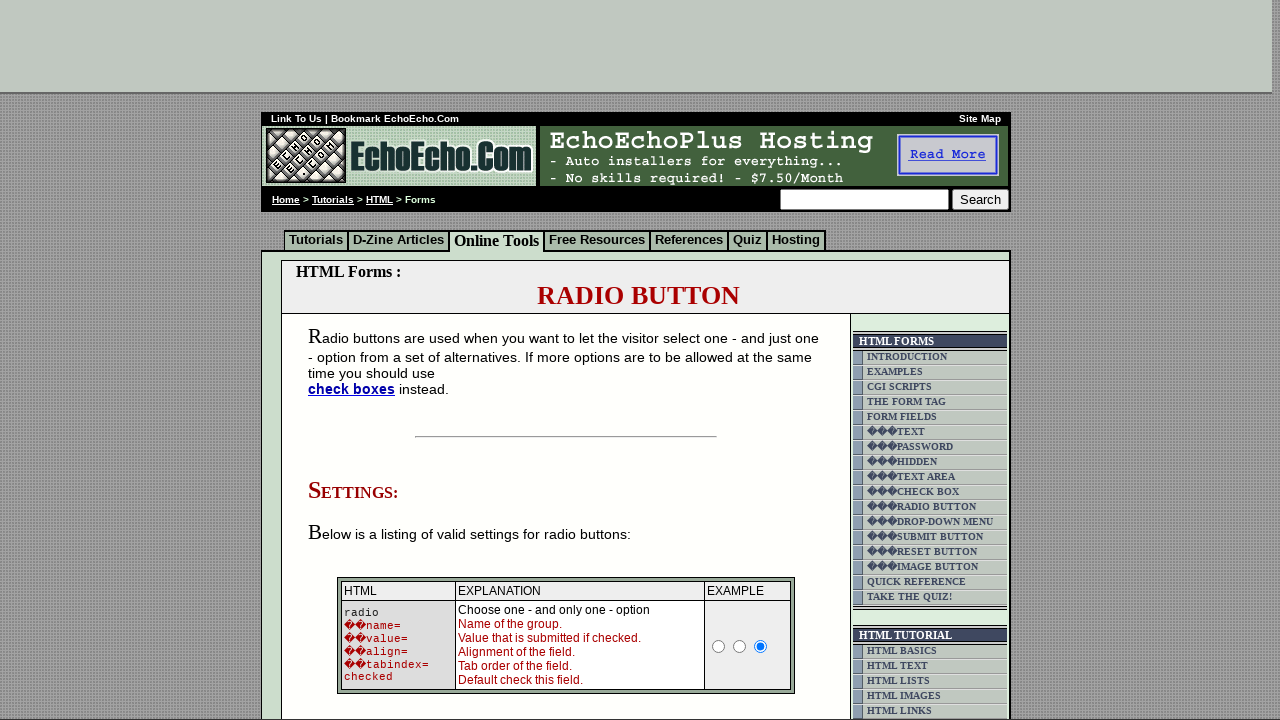

Clicked Water radio button at (356, 360) on input[value='Water']
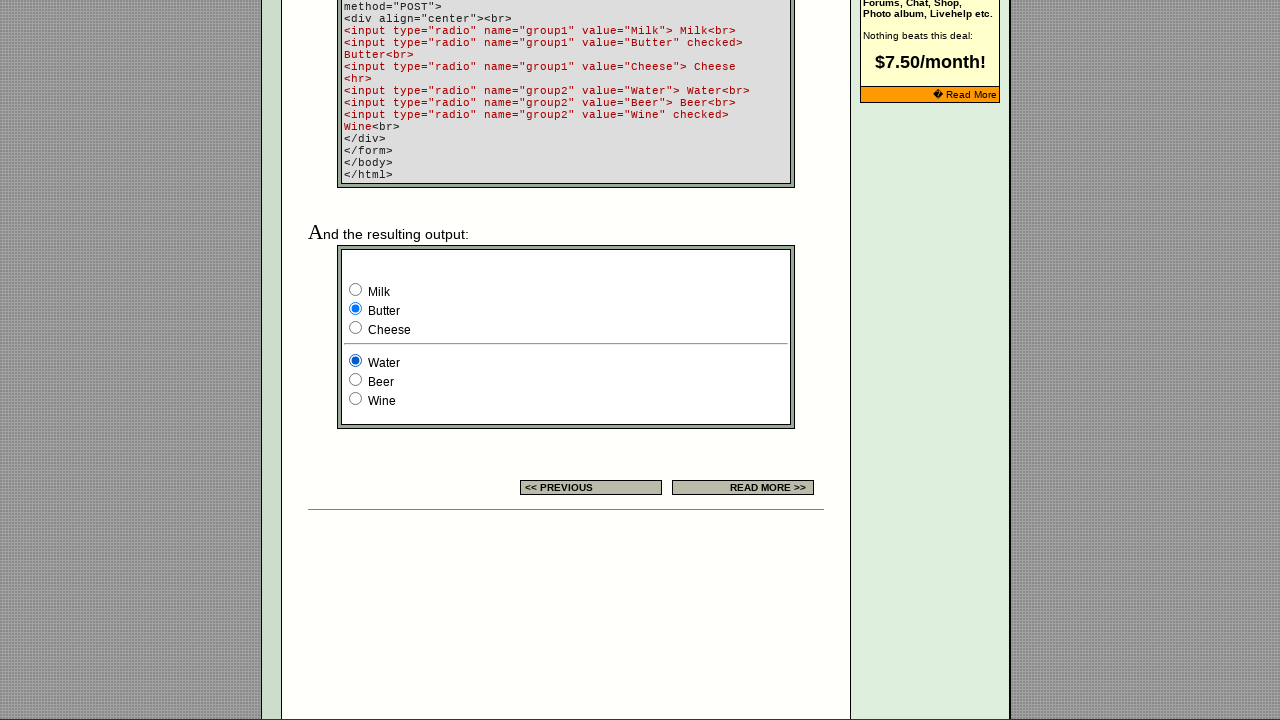

Clicked radio button at index 0 at (356, 290) on input[name='group1'] >> nth=0
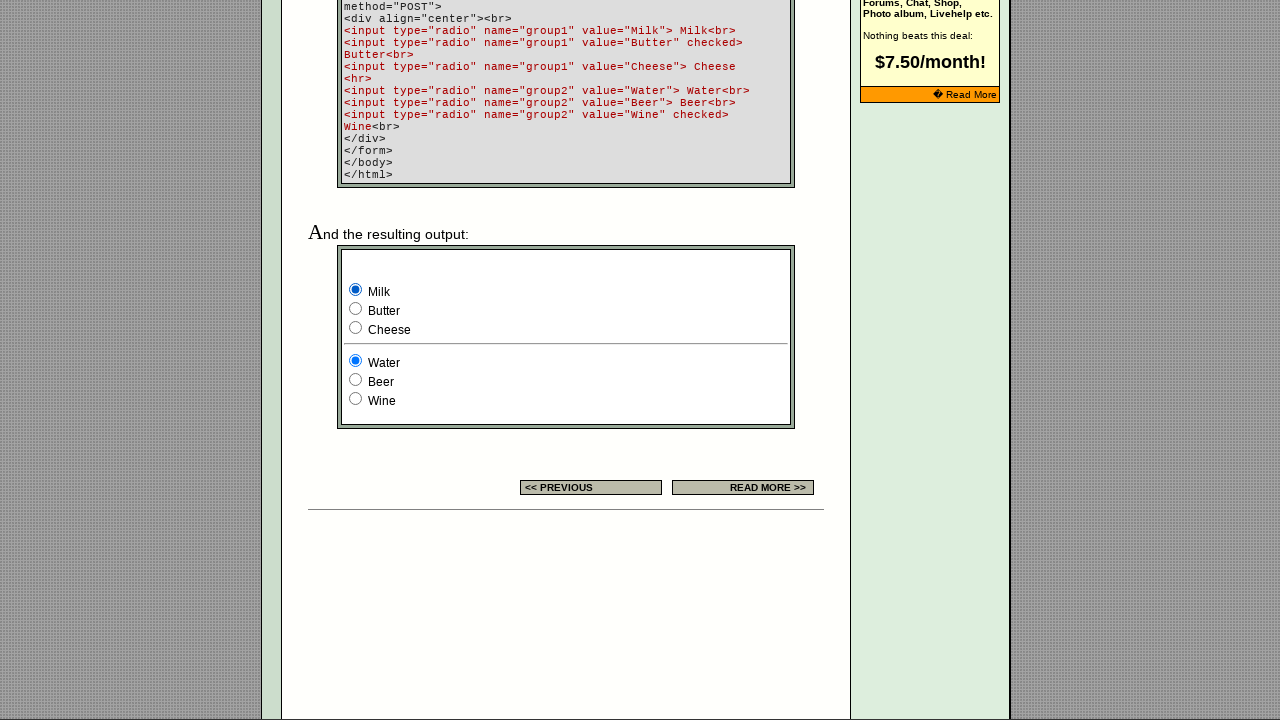

Clicked radio button at index 1 at (356, 308) on input[name='group1'] >> nth=1
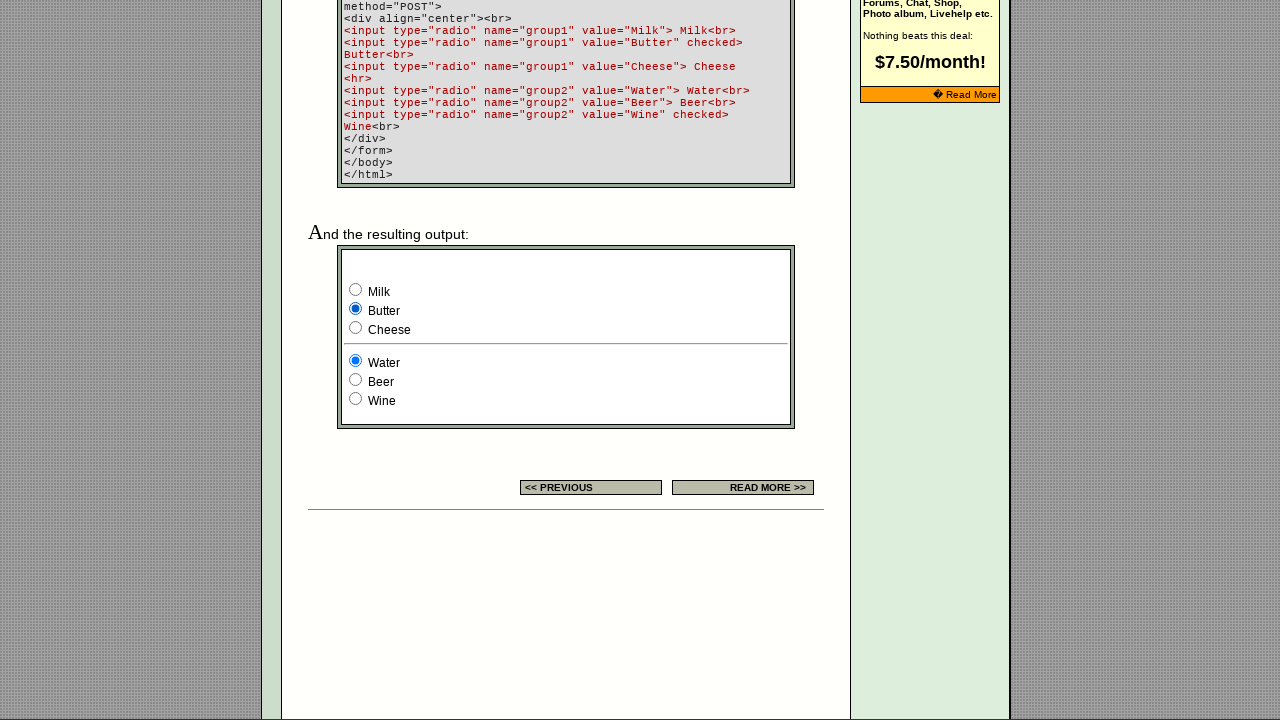

Found Cheese radio button at index 2
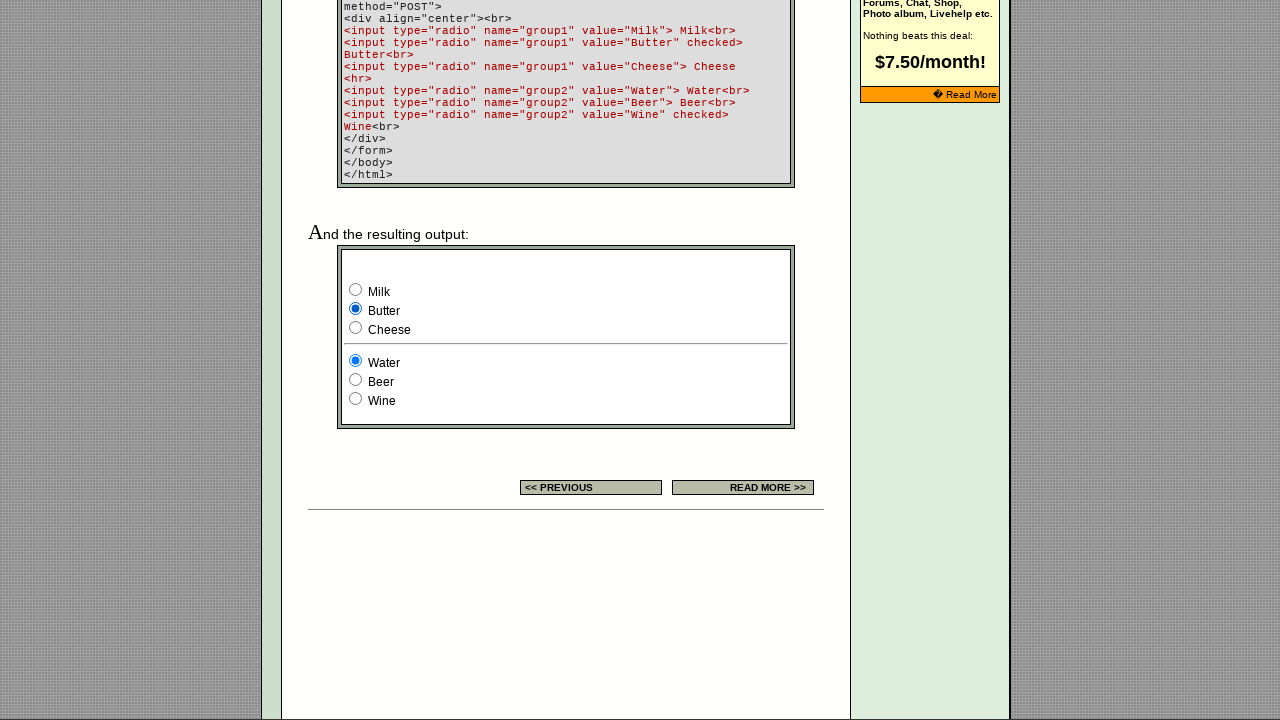

Clicked radio button at index 2 at (356, 328) on input[name='group1'] >> nth=2
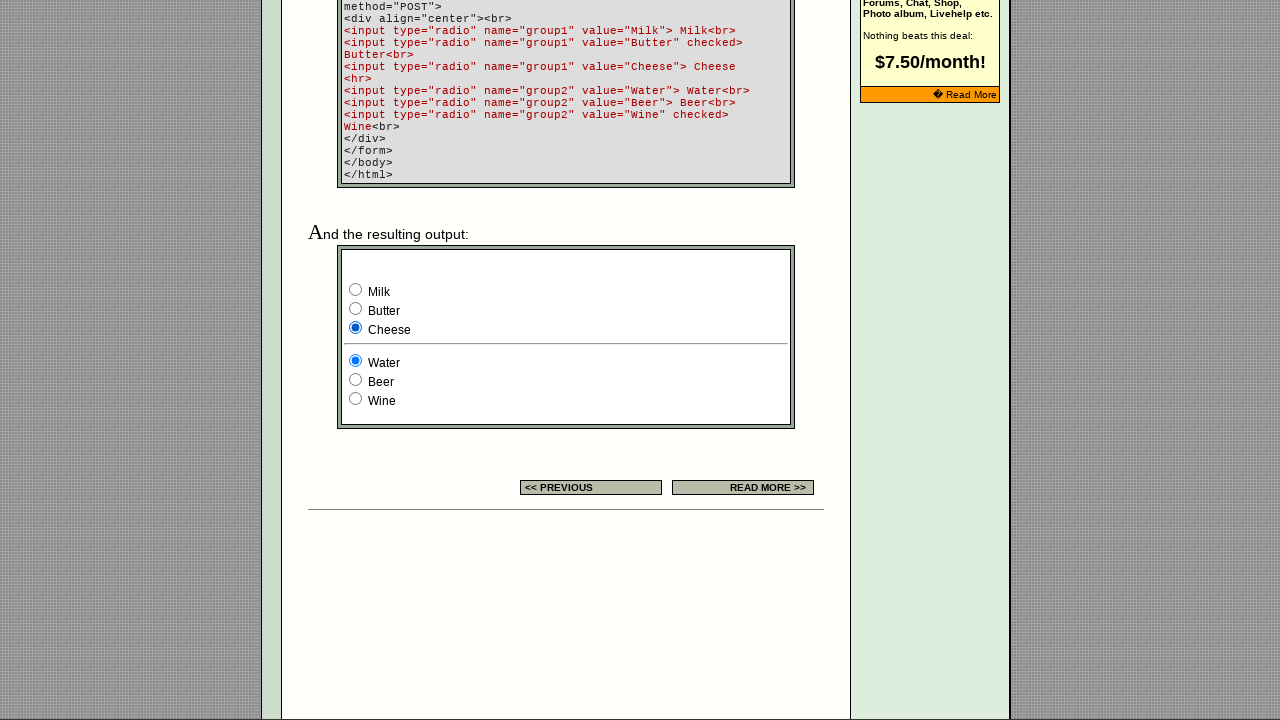

Clicked Water radio button again at (356, 360) on input[value='Water']
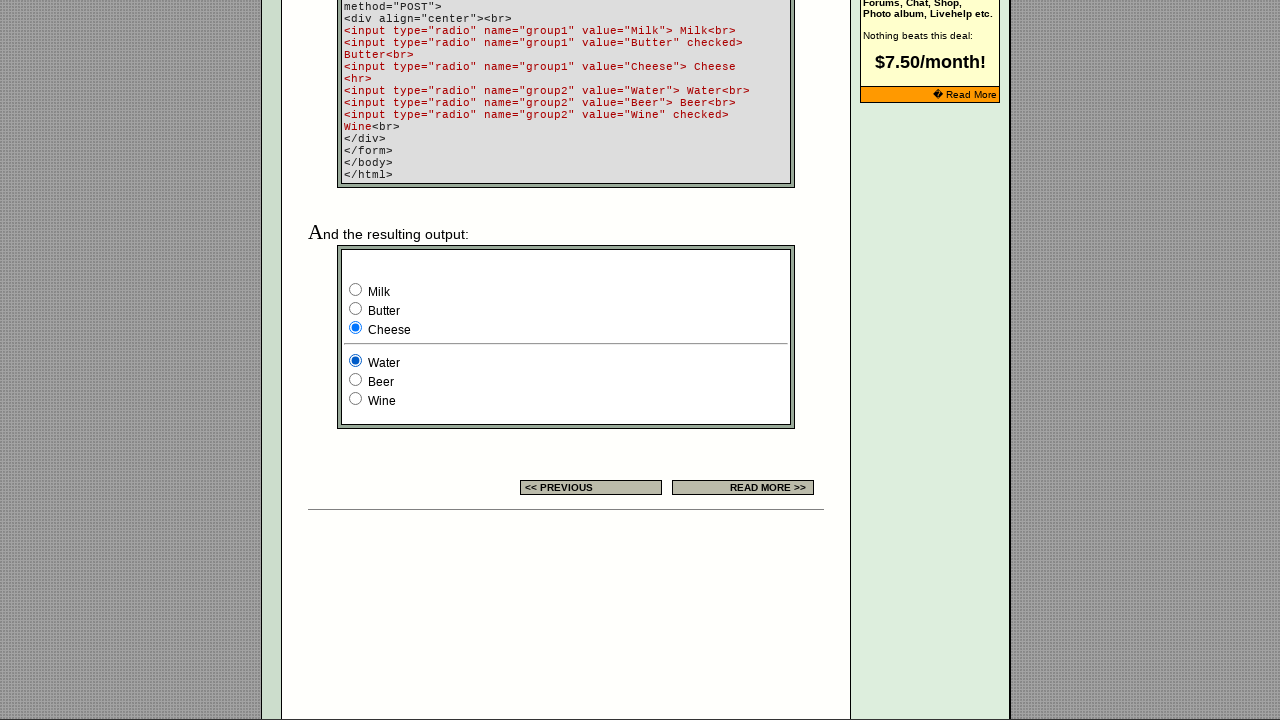

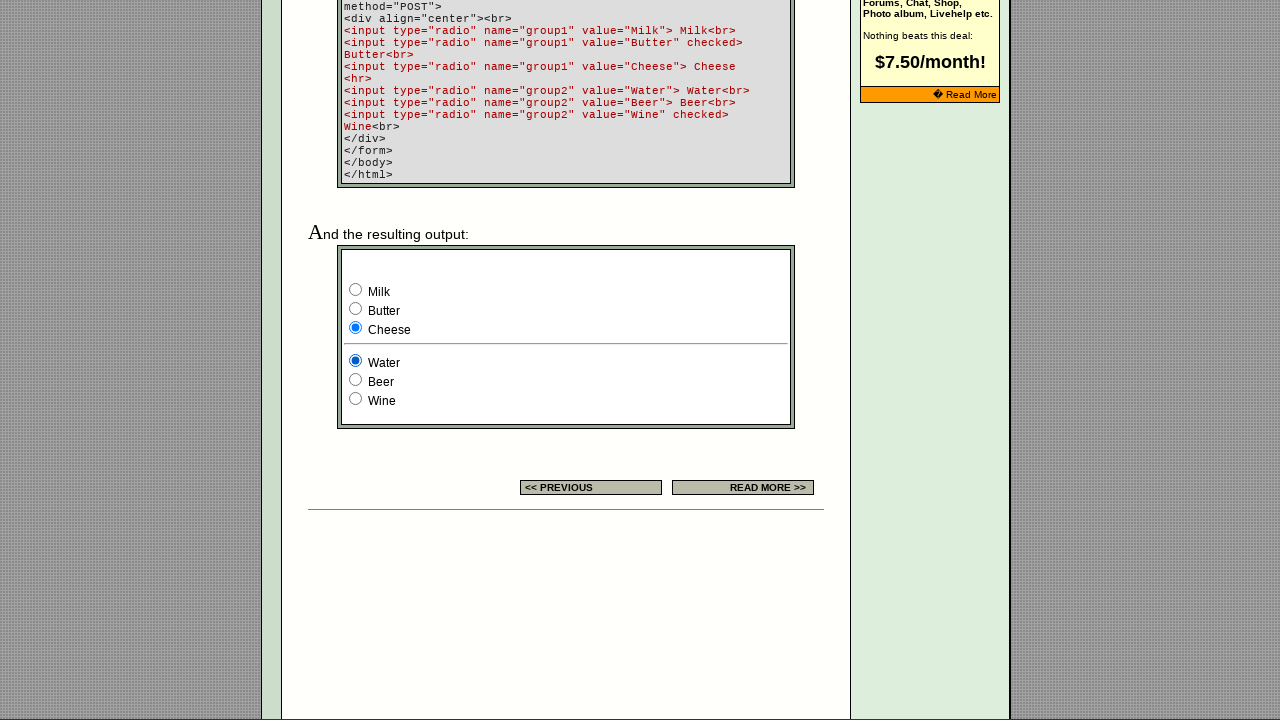